Navigates to Bilibili homepage and clicks on the second channel link (movies section)

Starting URL: https://www.bilibili.com/

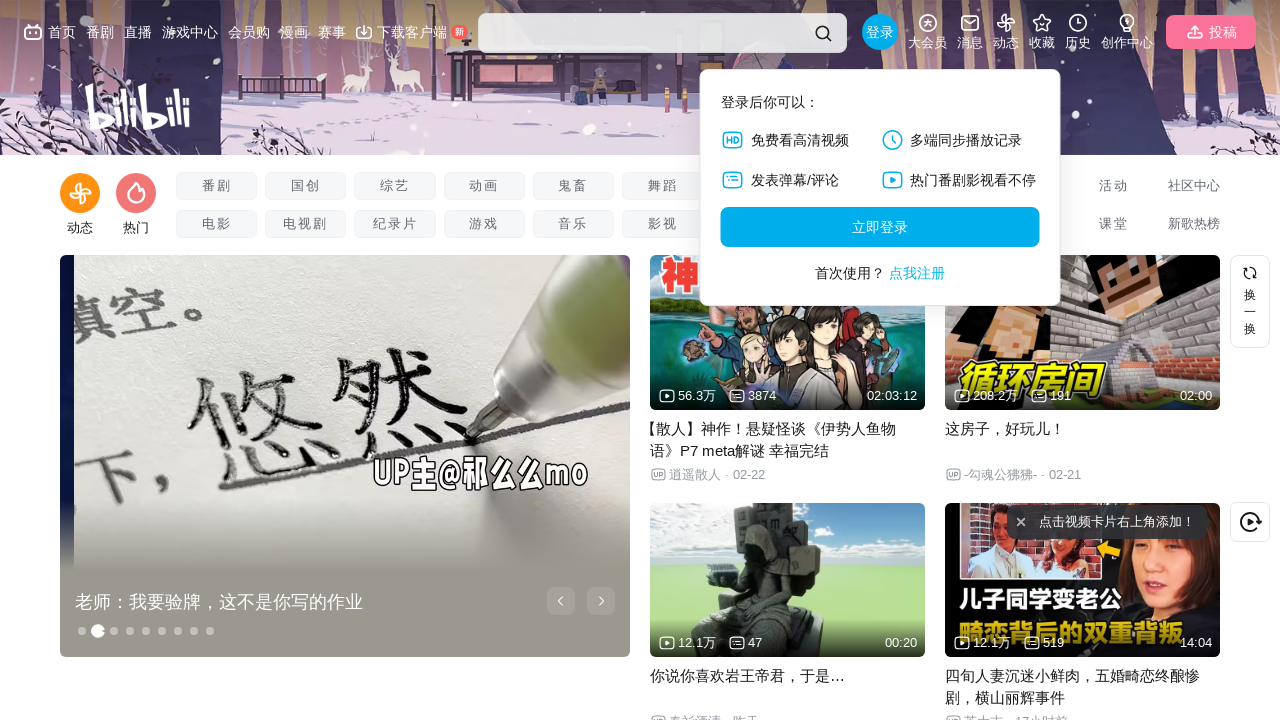

Navigated to Bilibili homepage
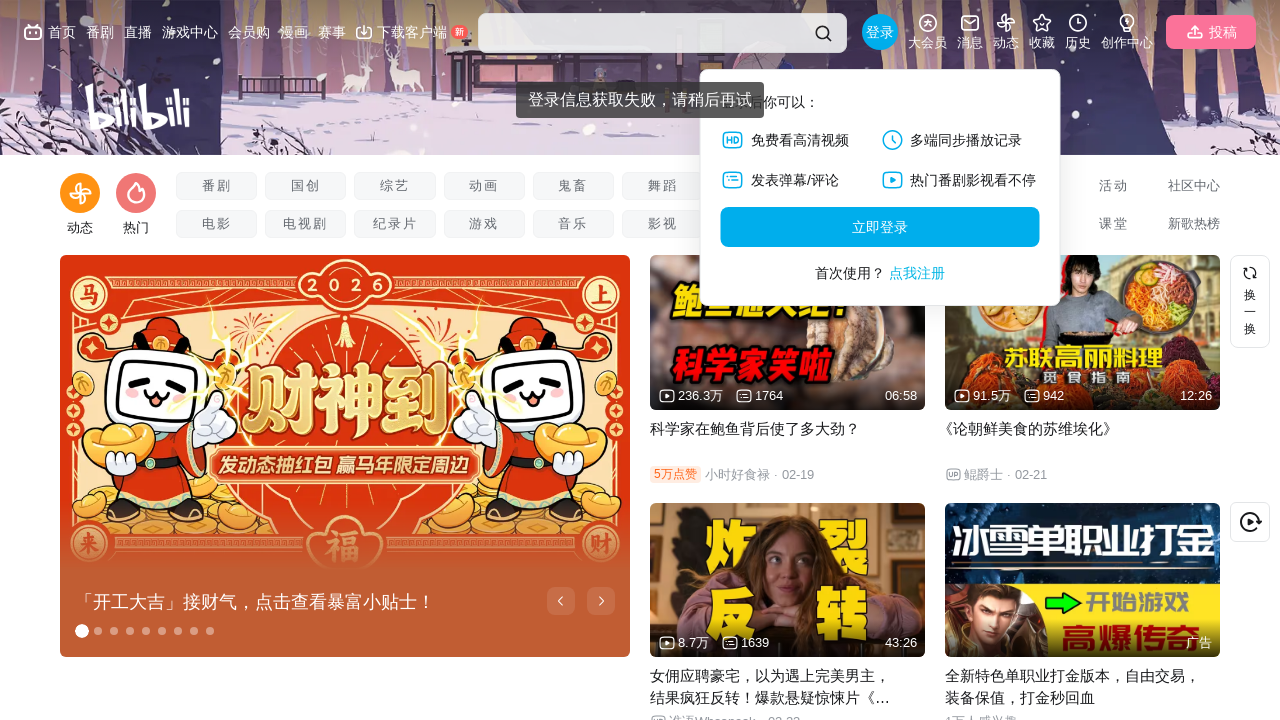

Located all channel links on the page
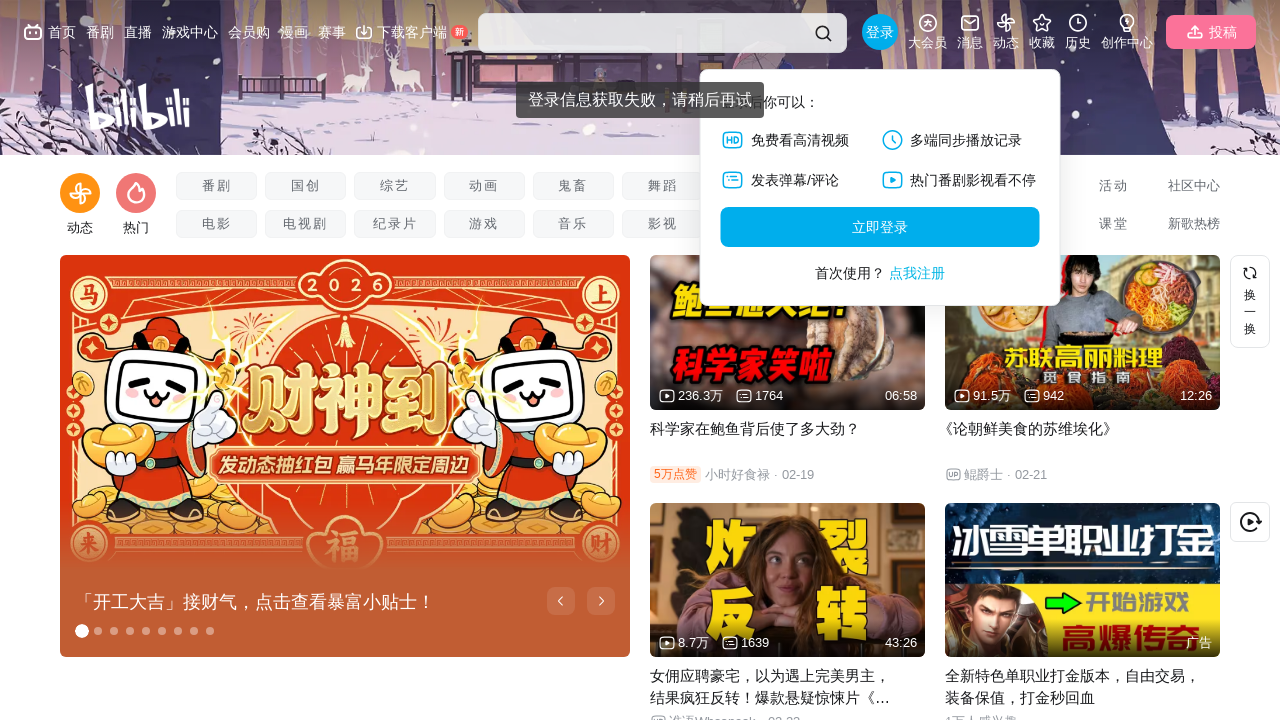

Clicked the second channel link (movies section) at (217, 224) on .channel-link >> nth=1
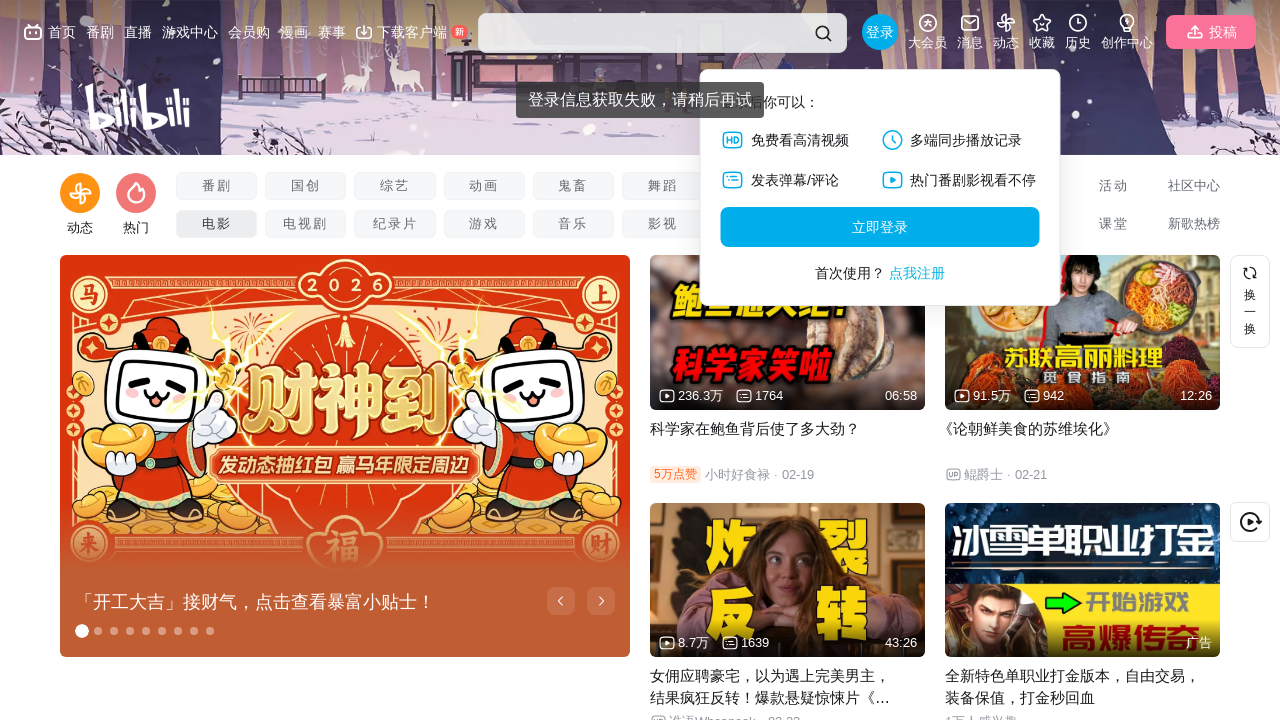

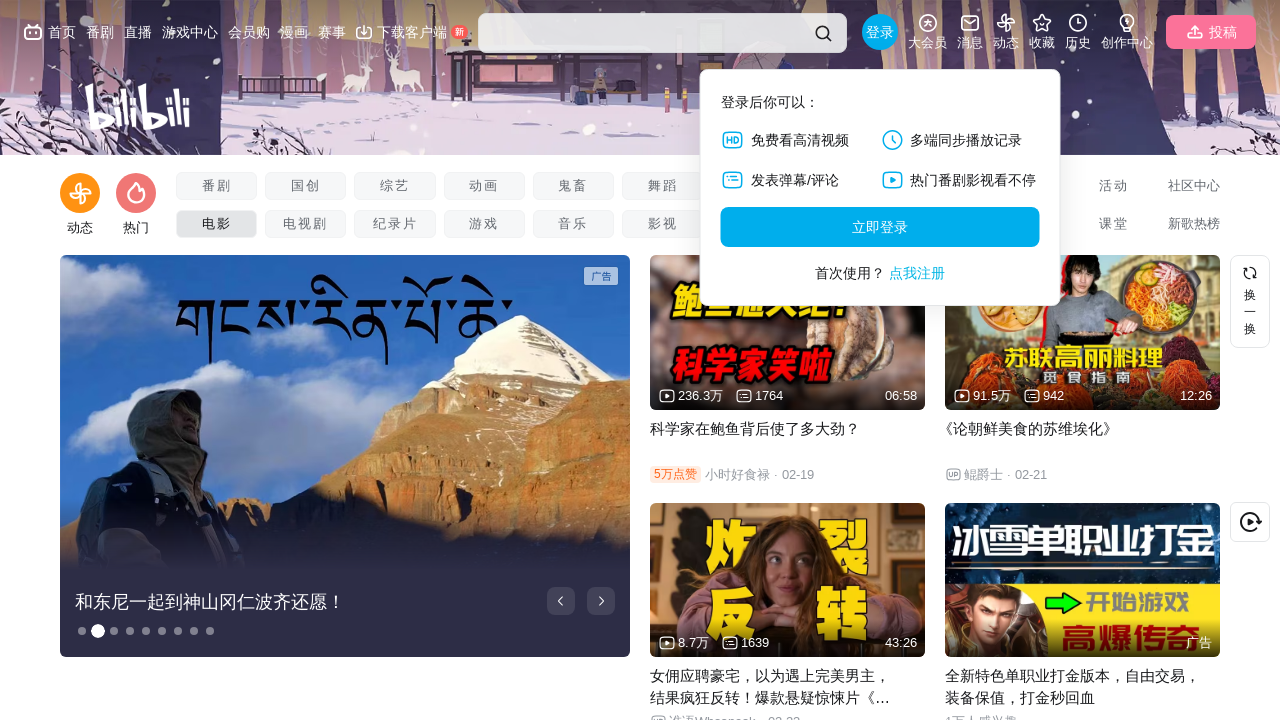